Tests dropdown functionality by selecting 'Java' from a language dropdown menu

Starting URL: https://letcode.in/dropdowns

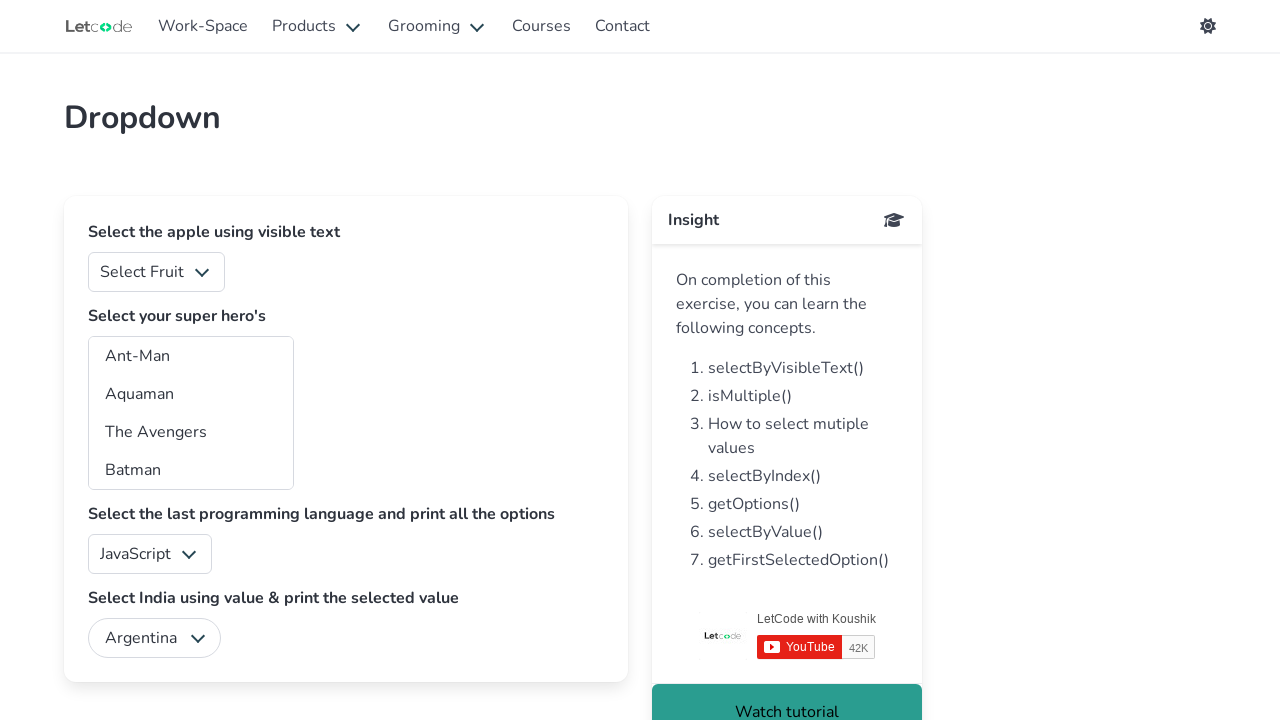

Selected 'Java' from the language dropdown menu on #lang
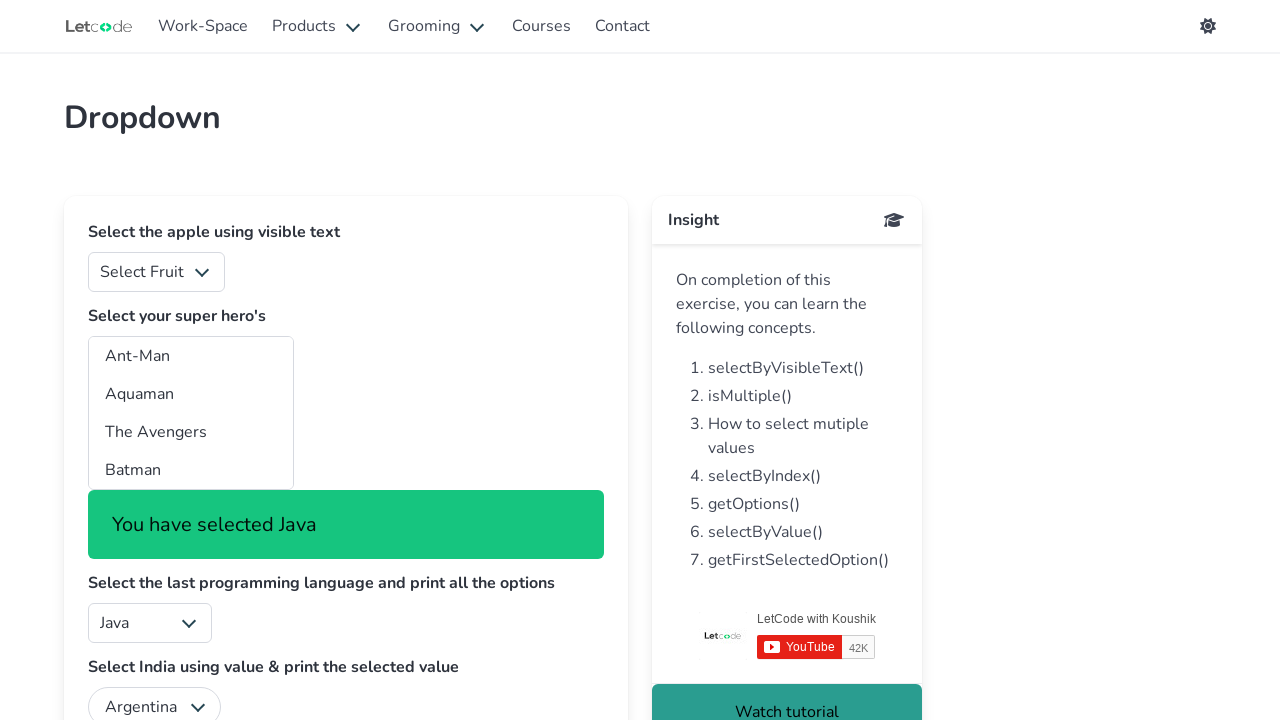

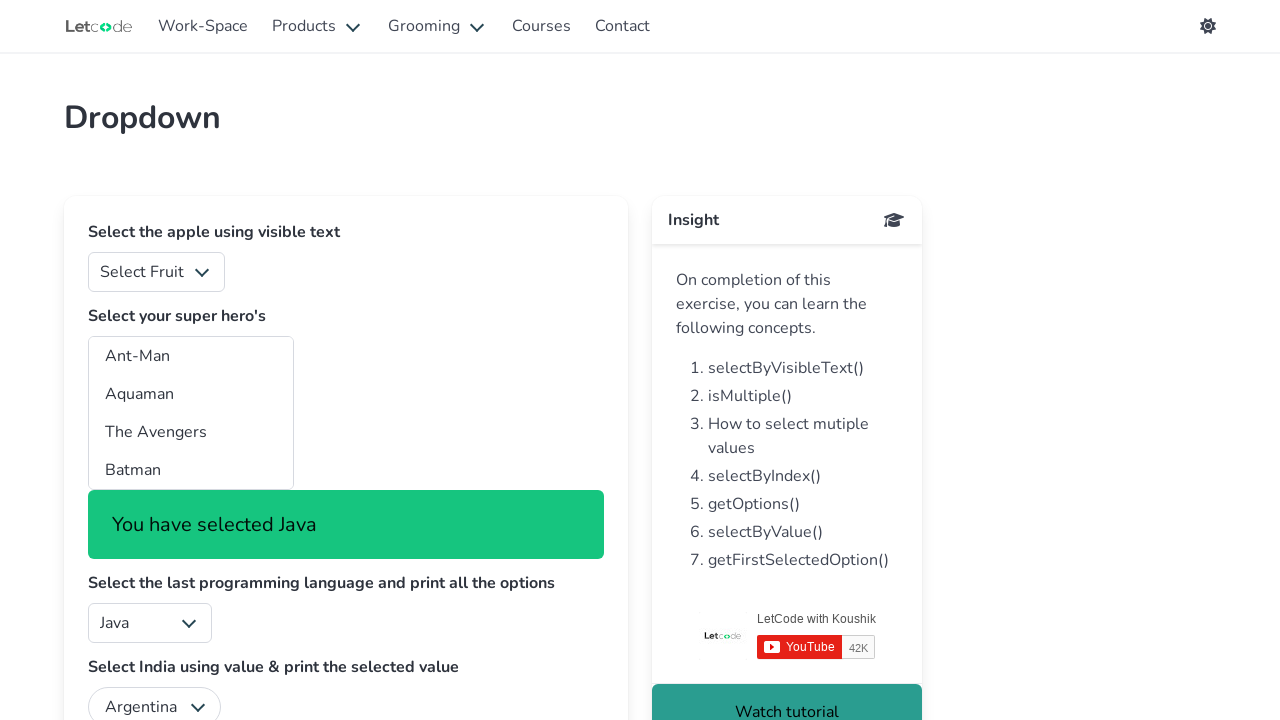